Tests dismissing a JavaScript prompt alert without entering any text and verifies the result shows 'null'

Starting URL: https://the-internet.herokuapp.com/javascript_alerts

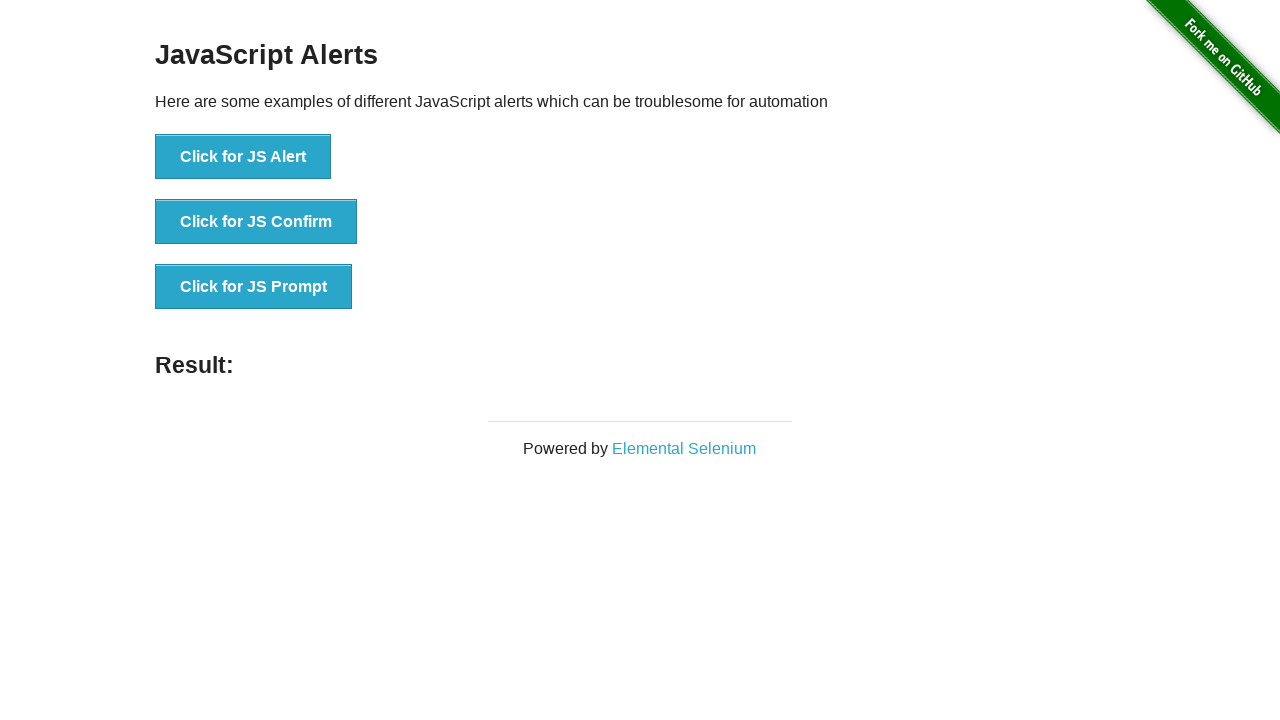

Clicked 'Click for JS Prompt' button at (254, 287) on text="Click for JS Prompt"
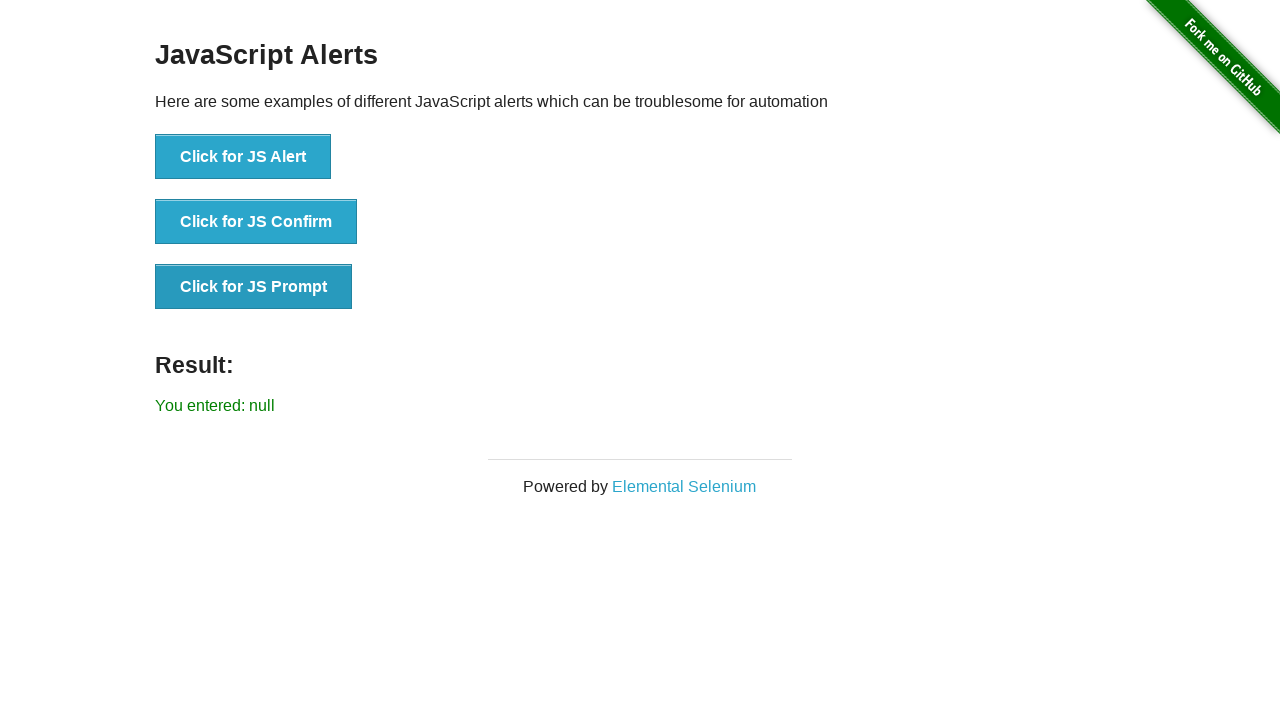

Set up dialog handler to dismiss prompts
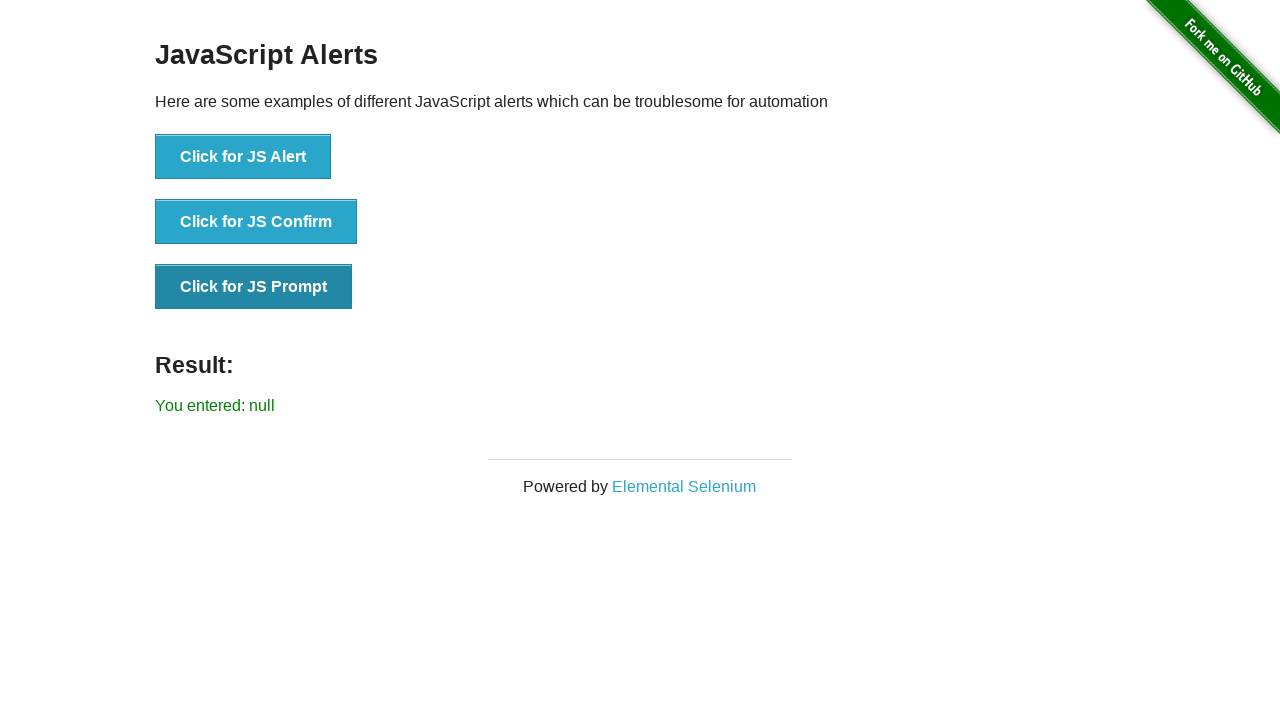

Clicked 'Click for JS Prompt' button to trigger prompt dialog at (254, 287) on text="Click for JS Prompt"
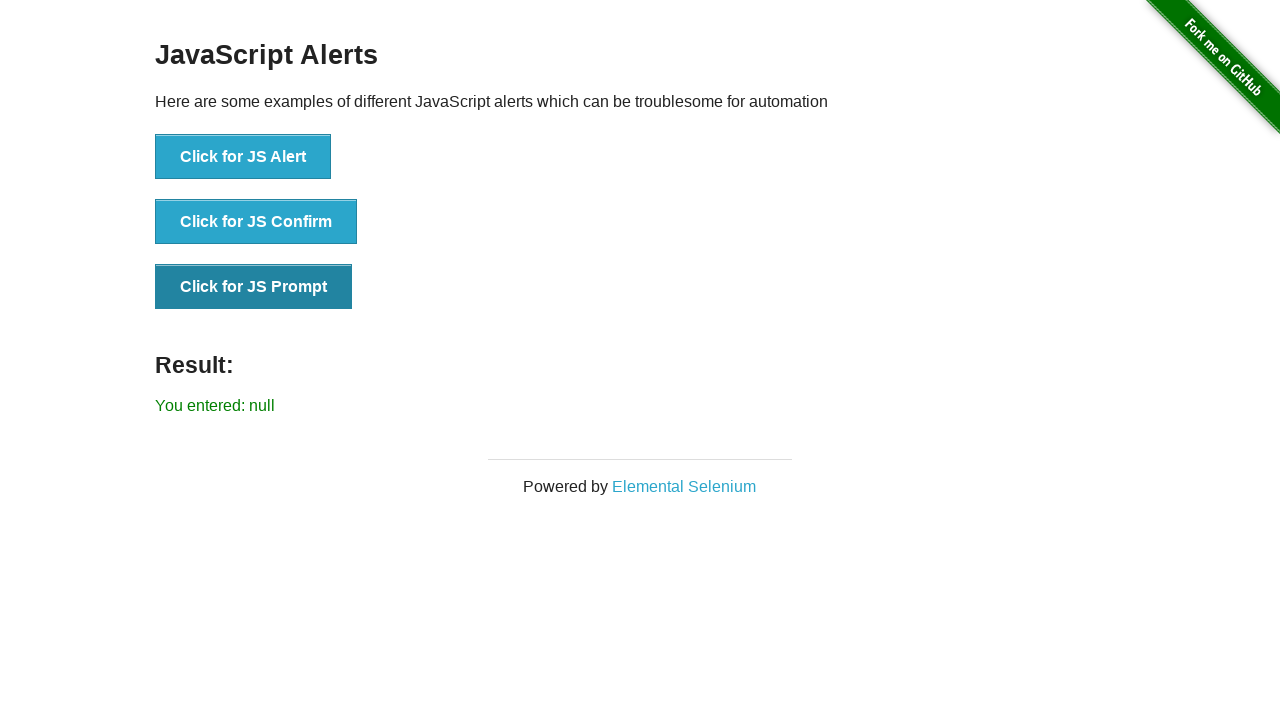

Retrieved result text from result element
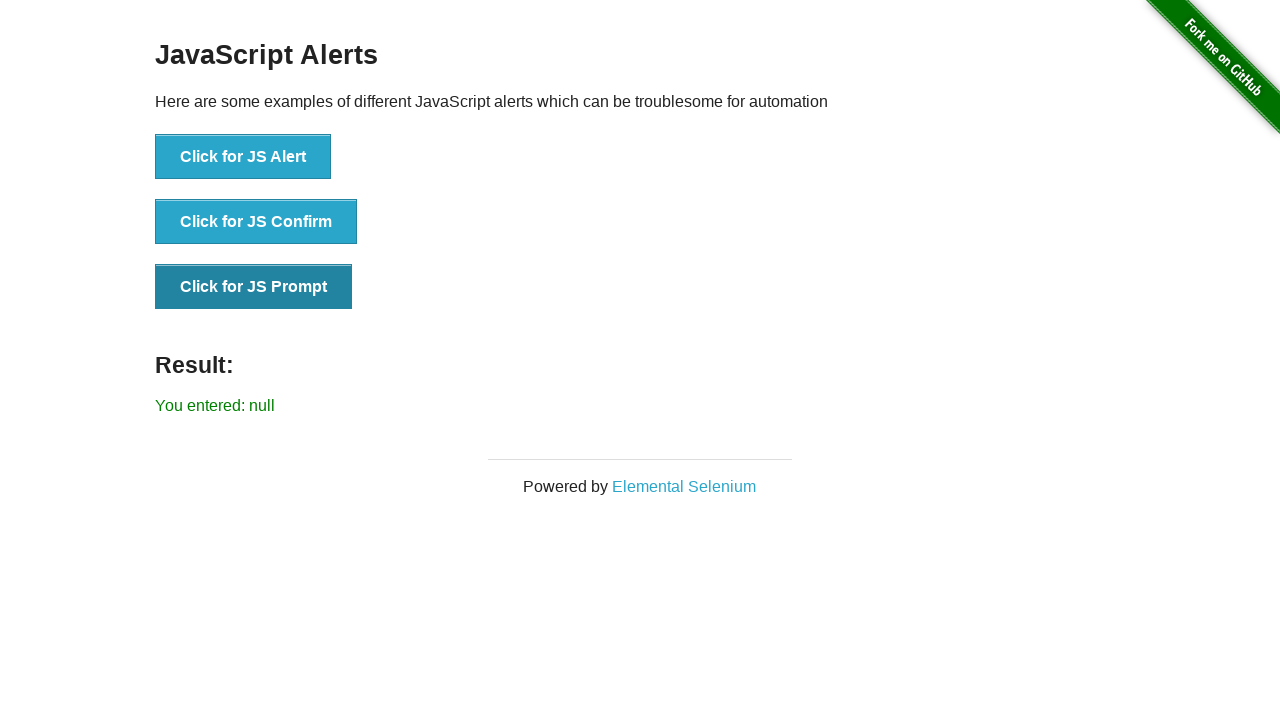

Asserted that result text equals 'You entered: null'
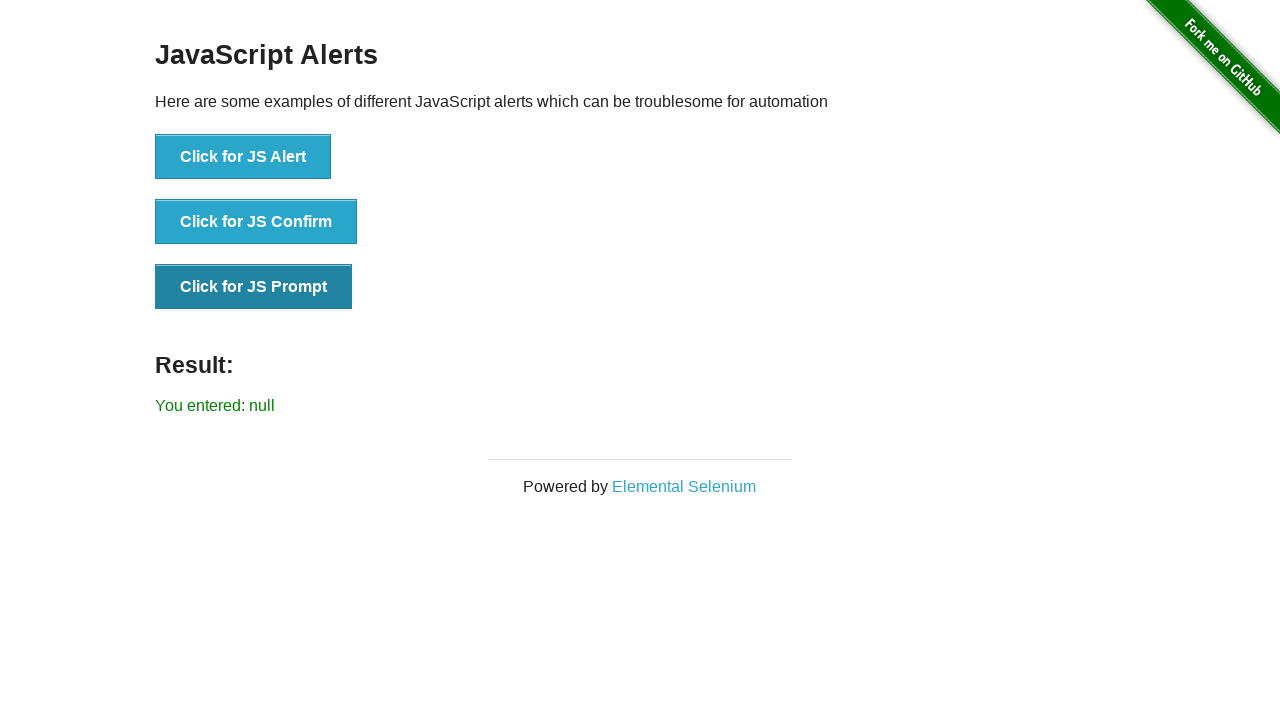

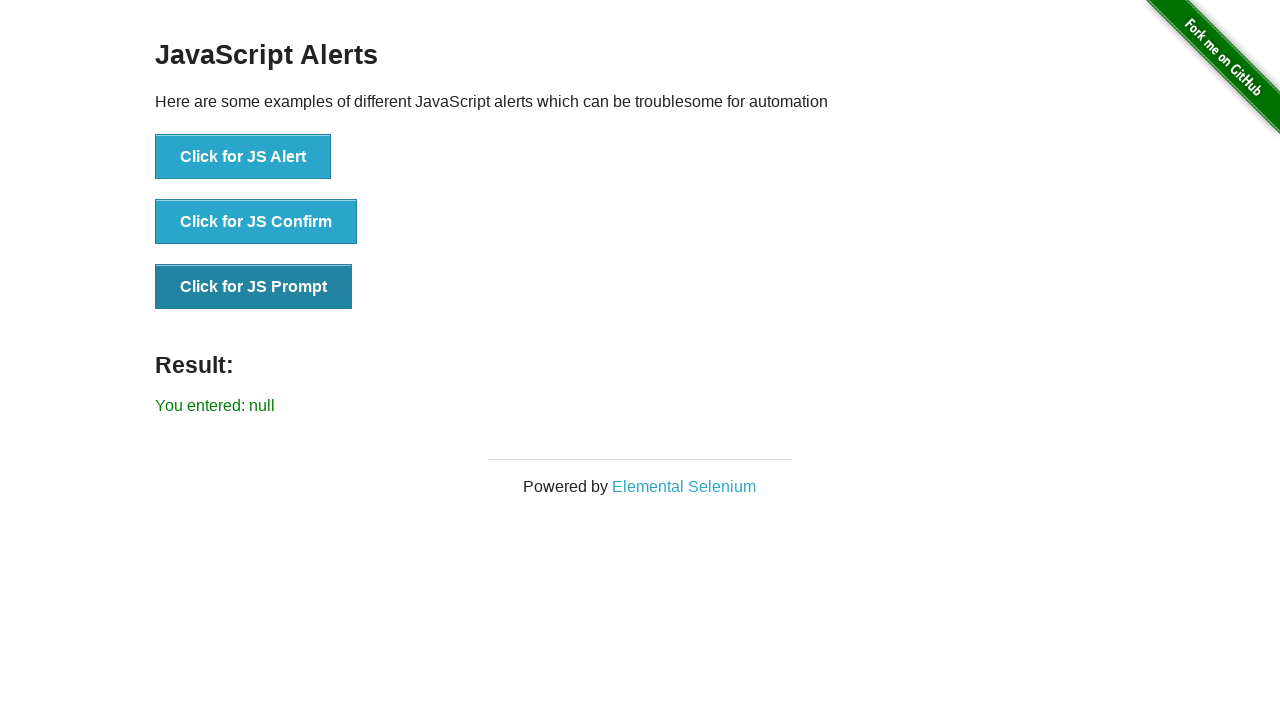